Tests opening a new browser window using Playwright, navigating to a different page in the new window, and verifying that two browser contexts/pages exist.

Starting URL: https://the-internet.herokuapp.com

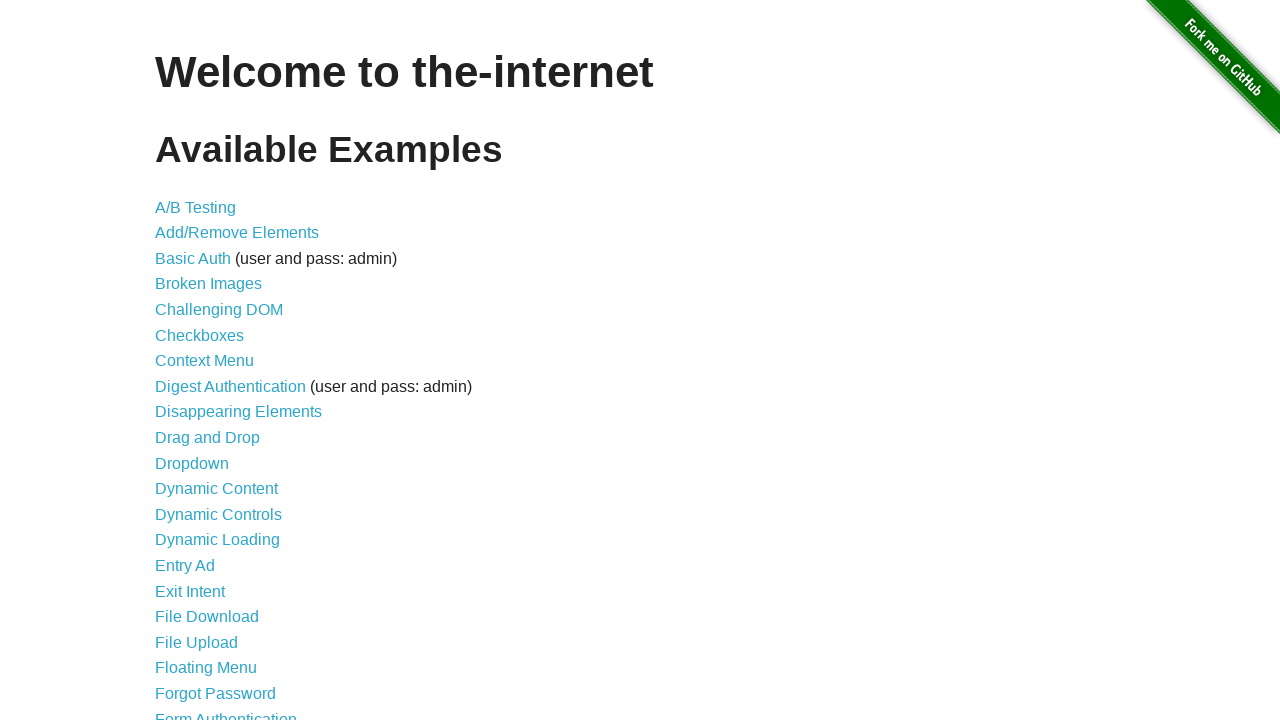

Opened a new browser page/window
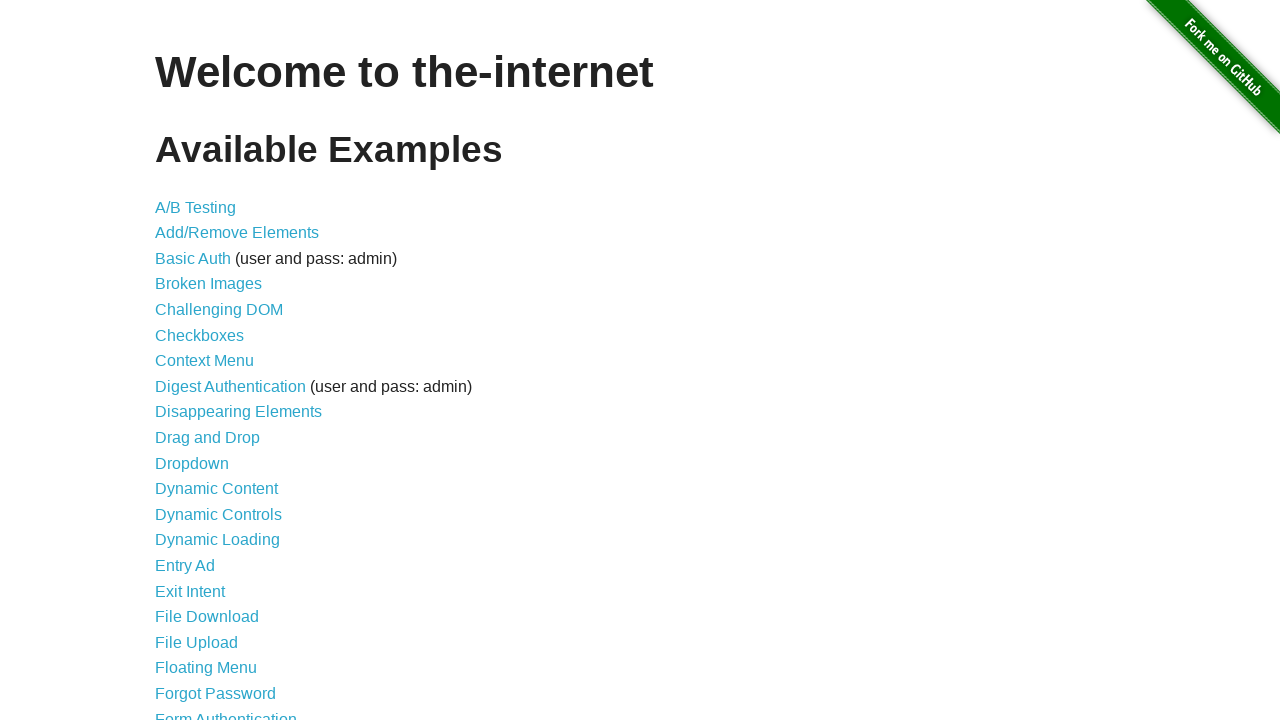

Navigated new page to typos page
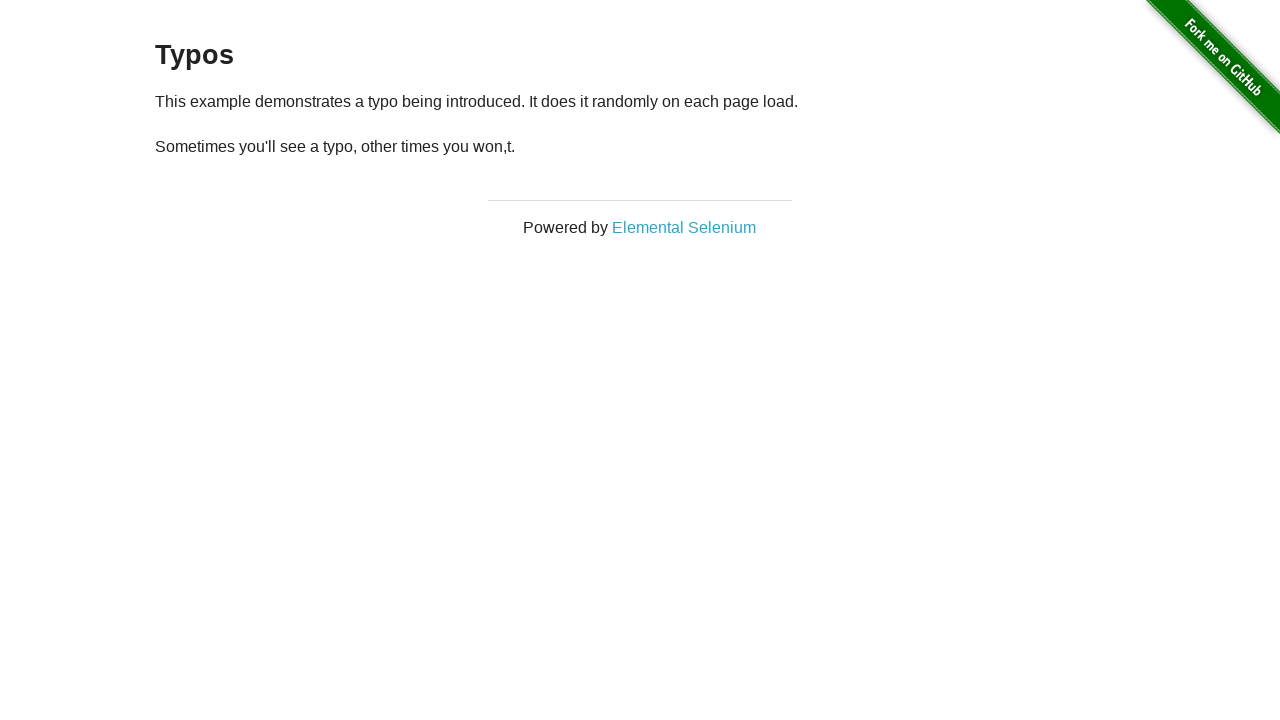

Verified 2 pages are open in the context
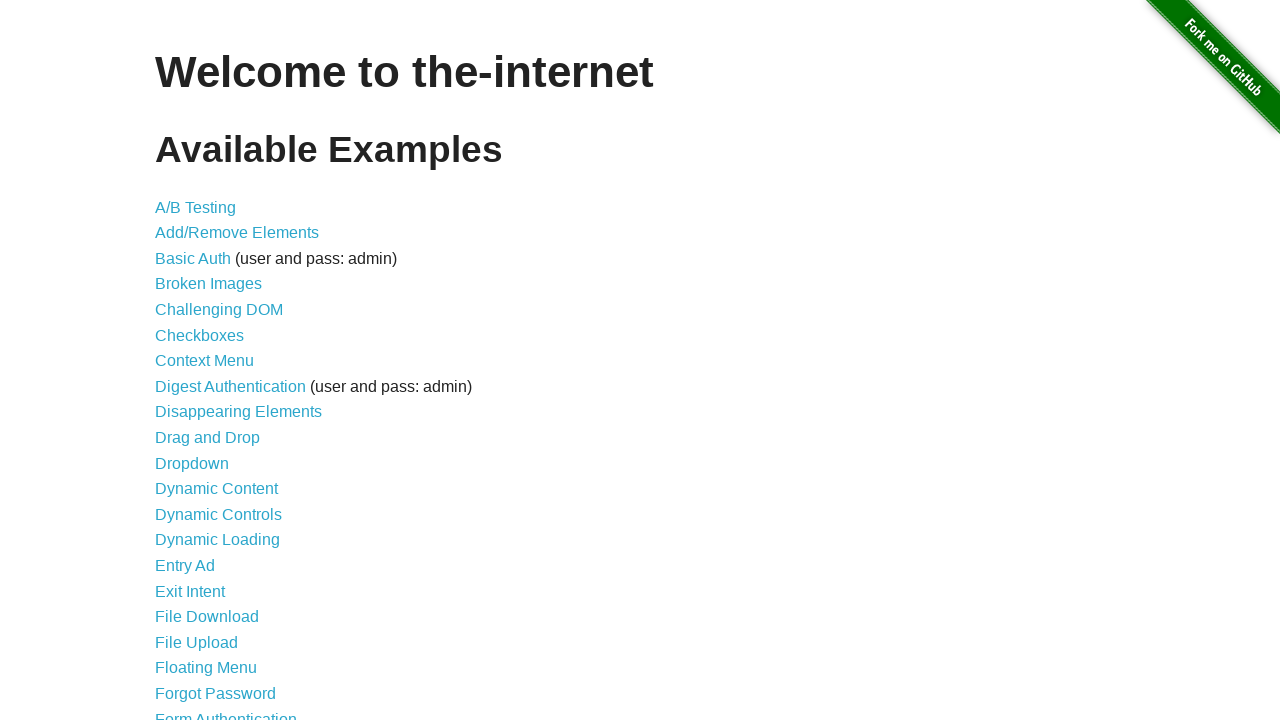

Assertion passed: exactly 2 pages exist in context
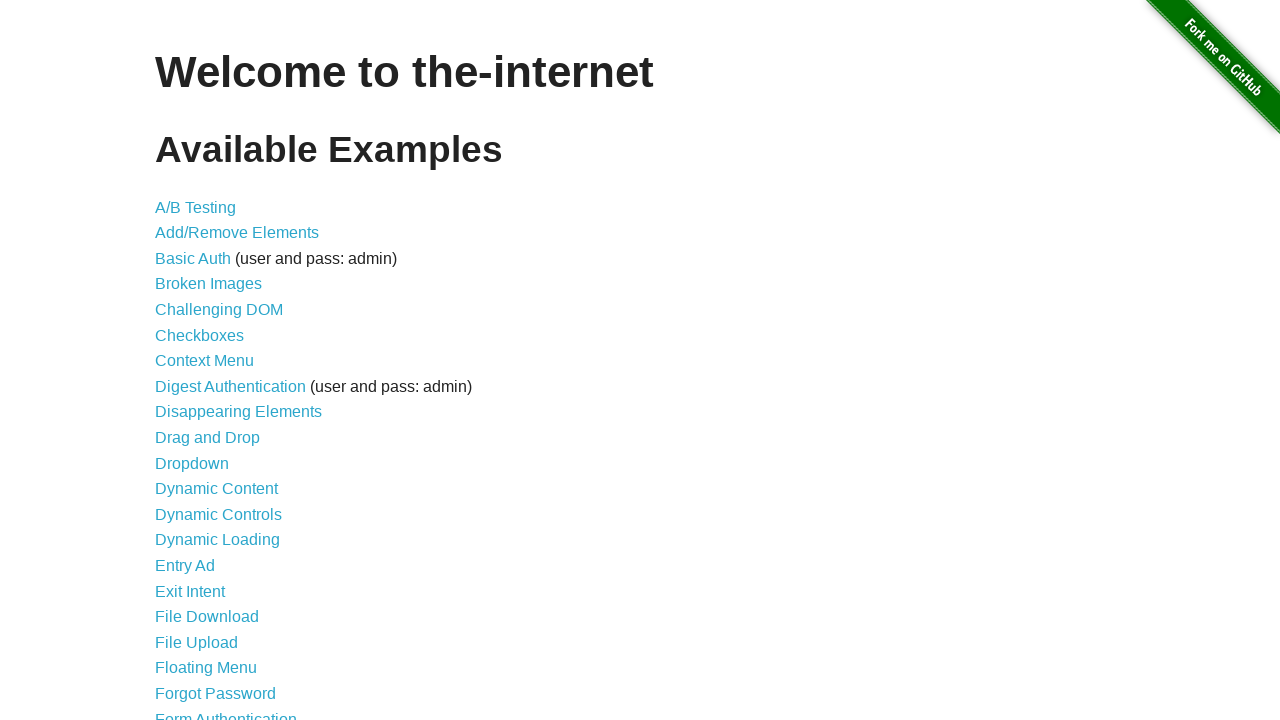

Waited for h3 heading to load on new page
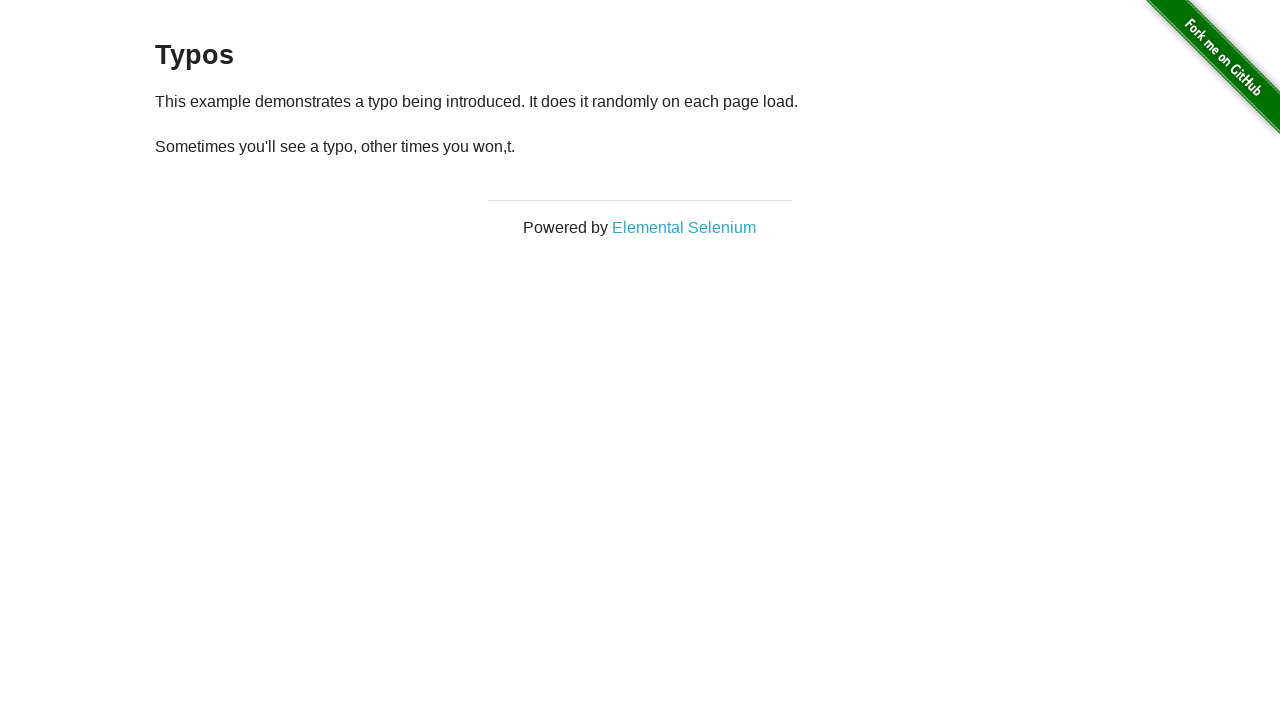

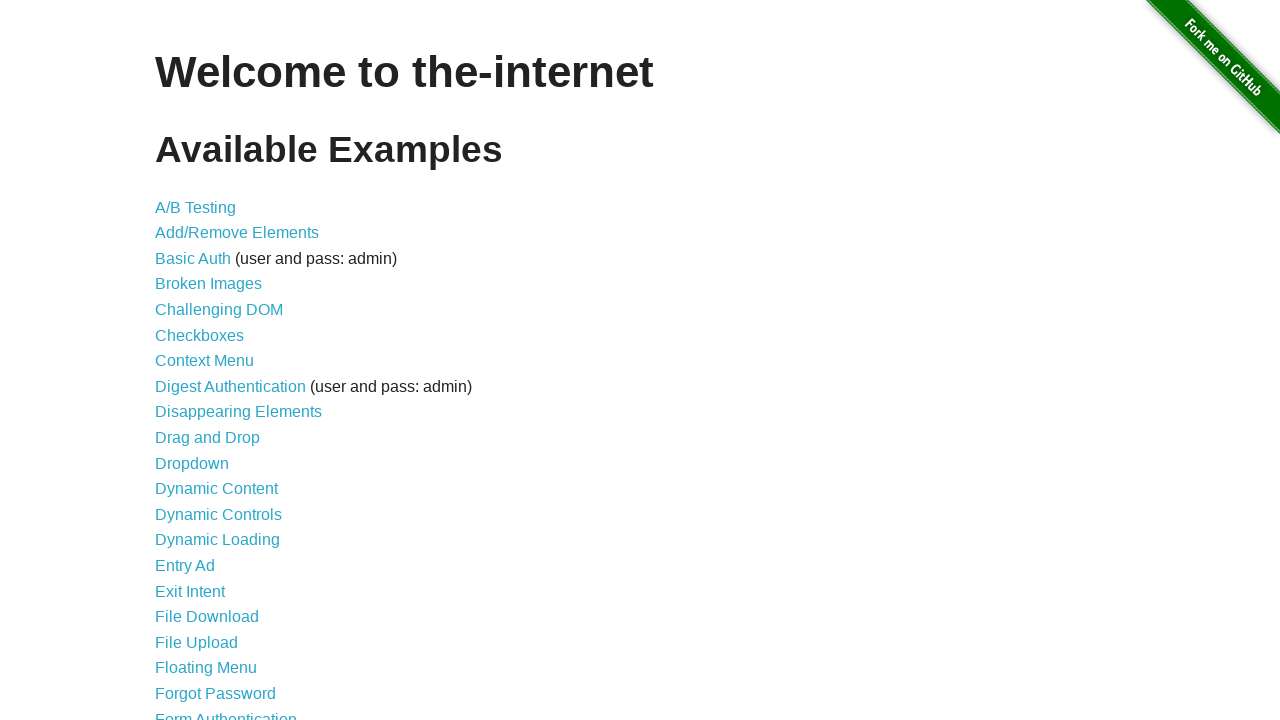